Tests handling of multiple windows by clicking a link and validating the new window URL

Starting URL: https://the-internet.herokuapp.com/windows

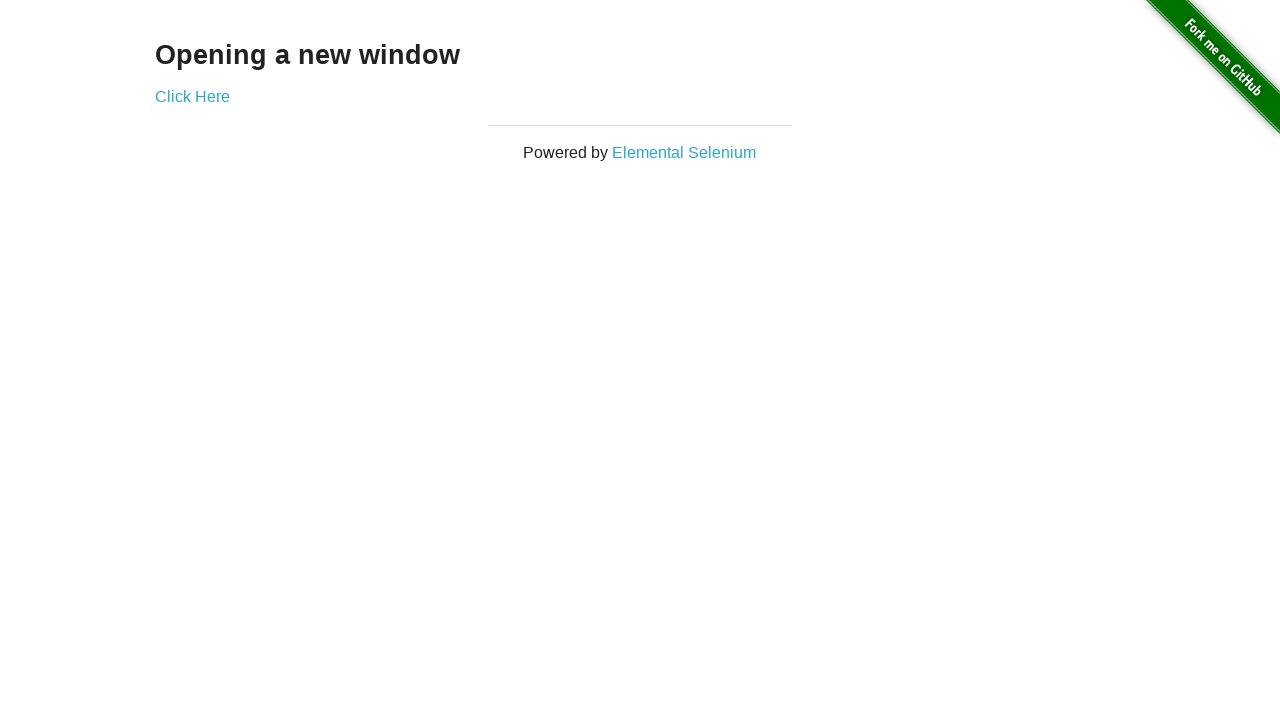

Removed target attribute from link to open in same window
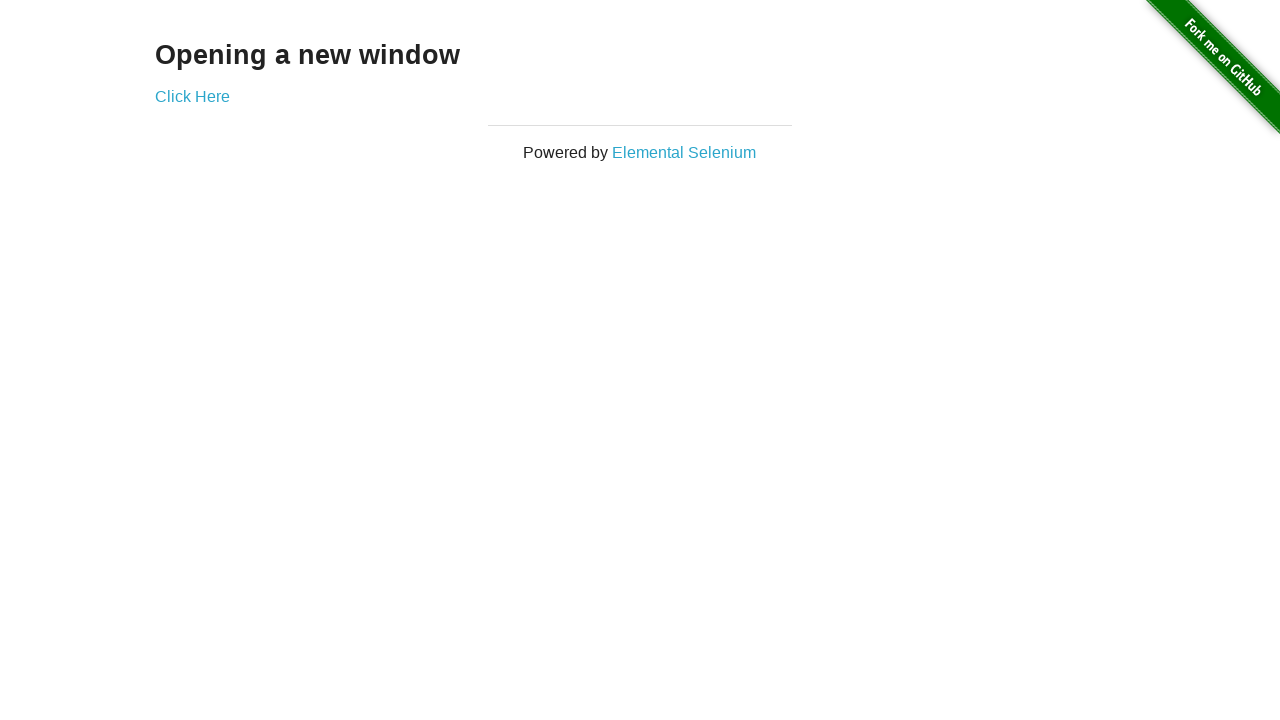

Clicked the window link at (192, 96) on #content > div > a
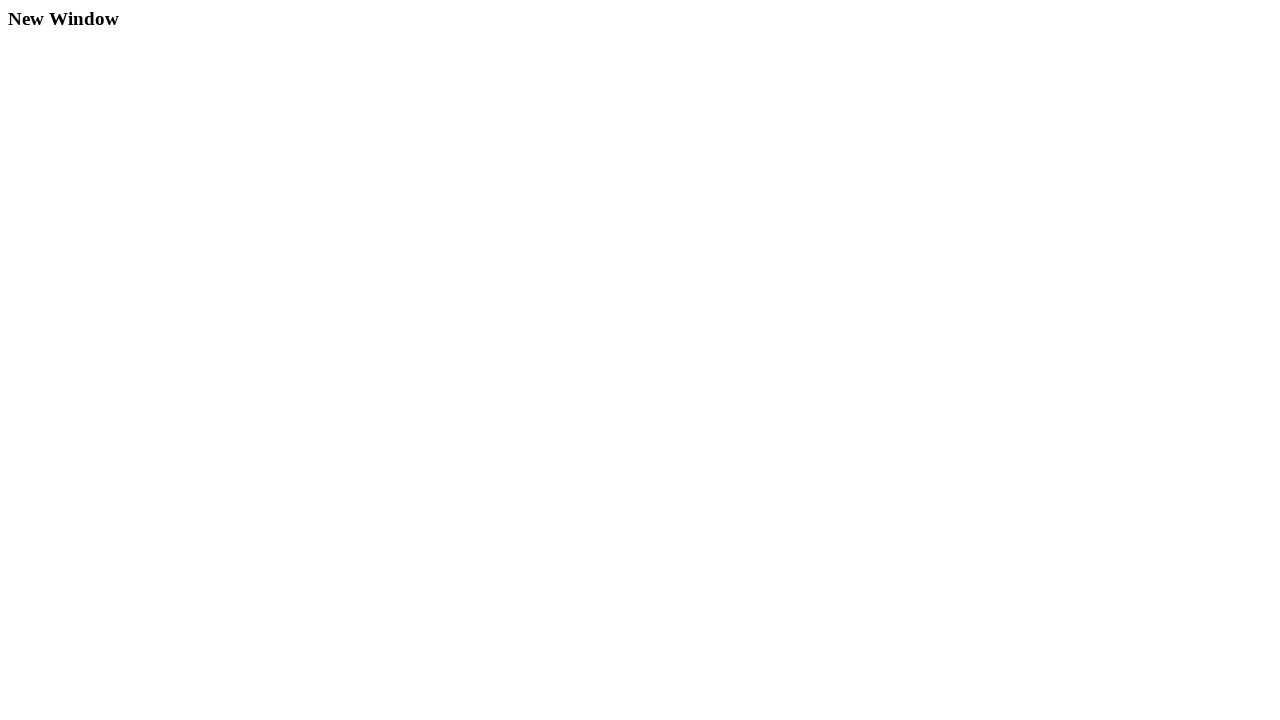

Verified URL contains /windows
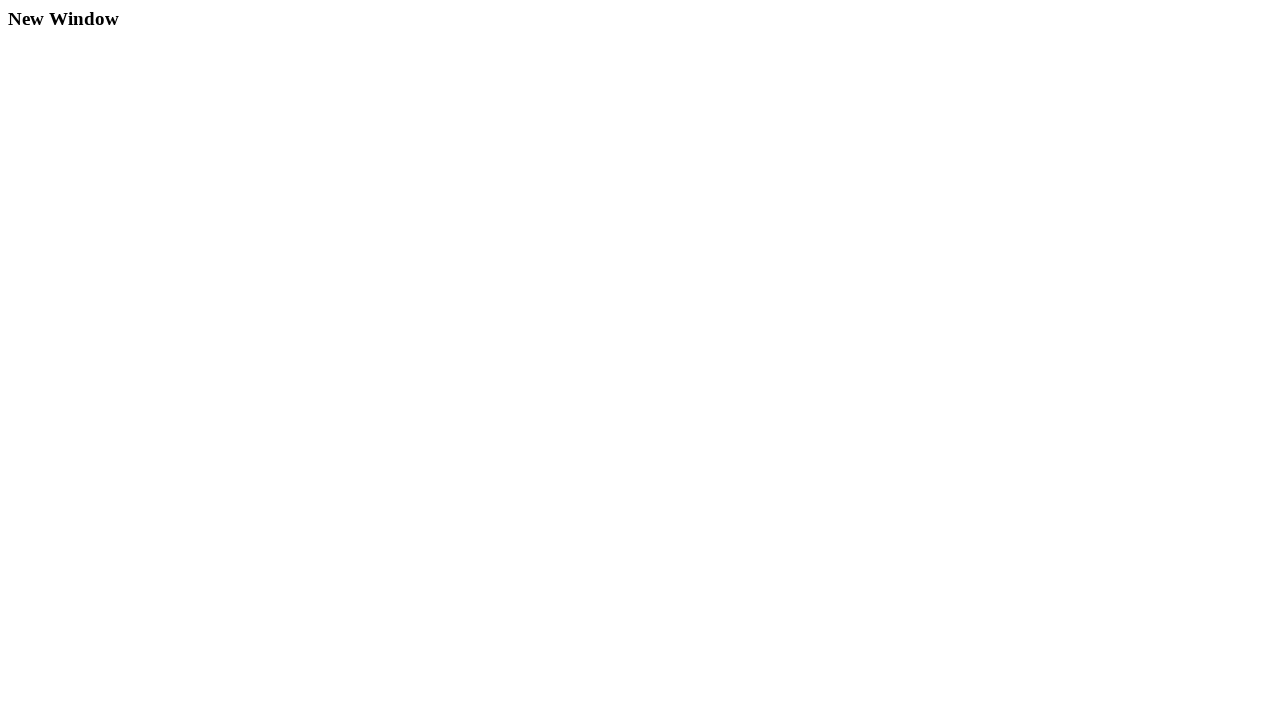

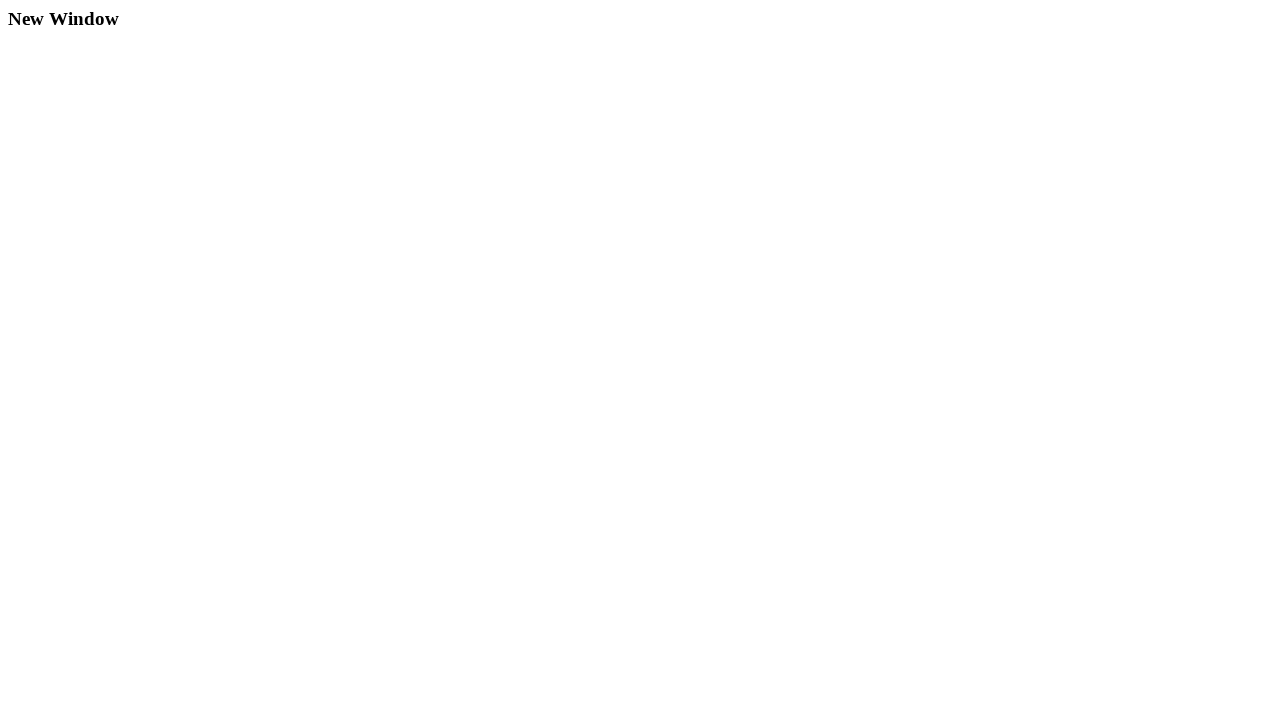